Navigates to Spotify web player and verifies the Log in link is visible, confirming the page loaded correctly.

Starting URL: https://open.spotify.com/

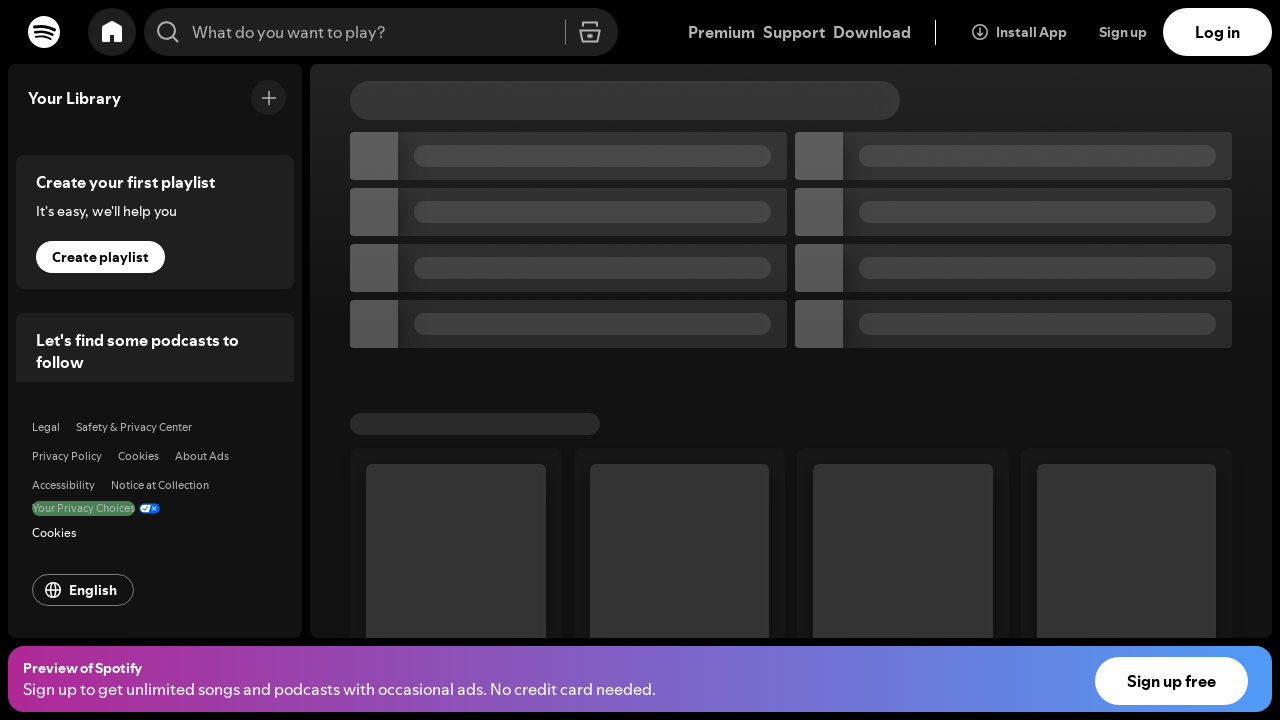

Navigated to Spotify web player home page
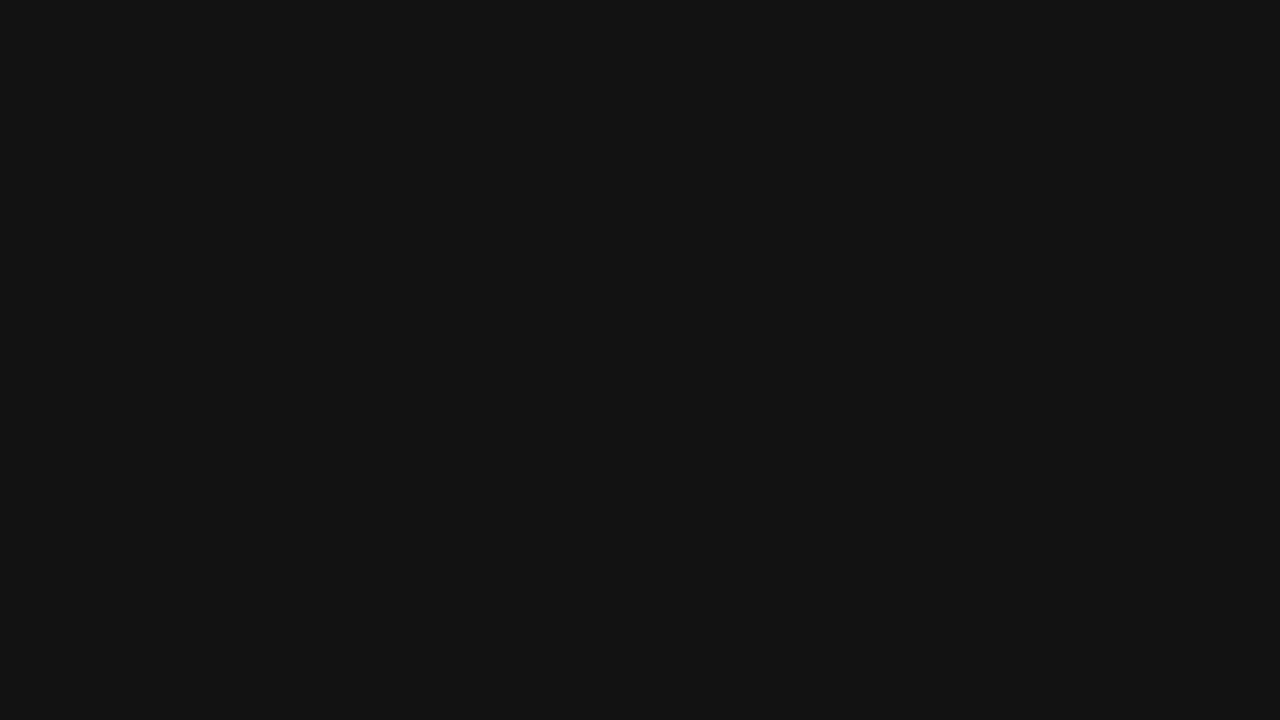

Log in link is visible, confirming page loaded correctly
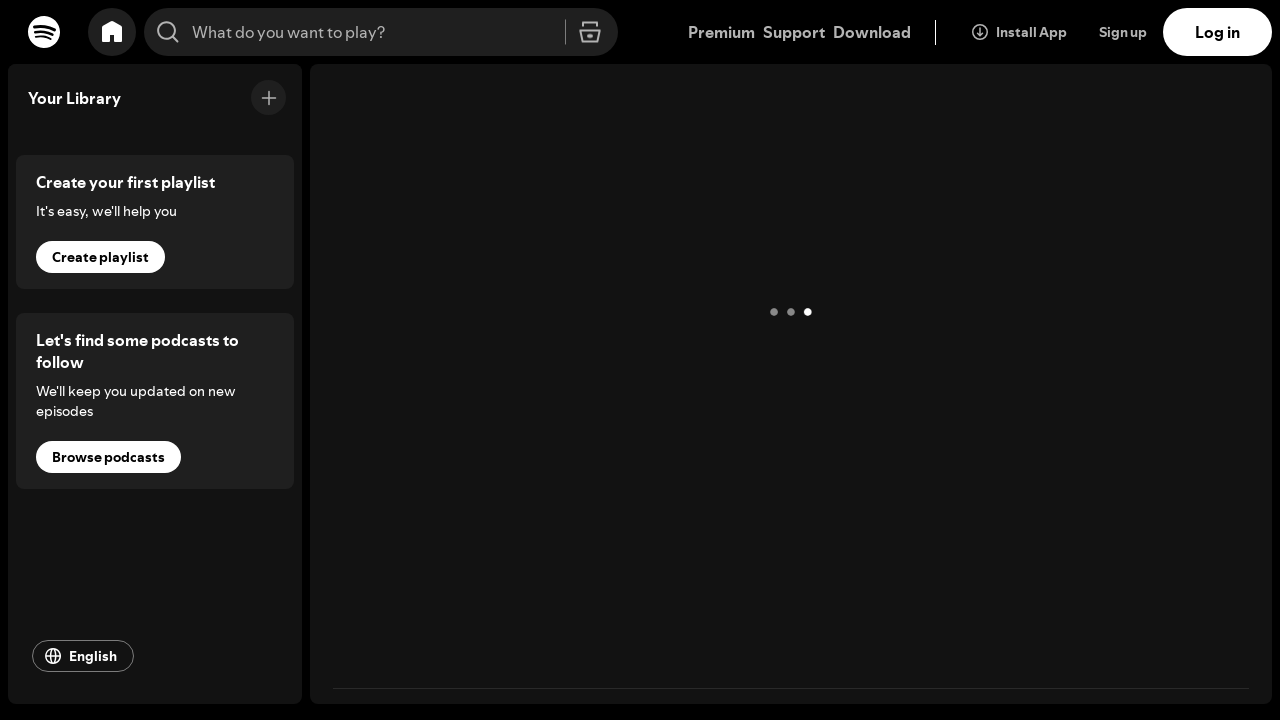

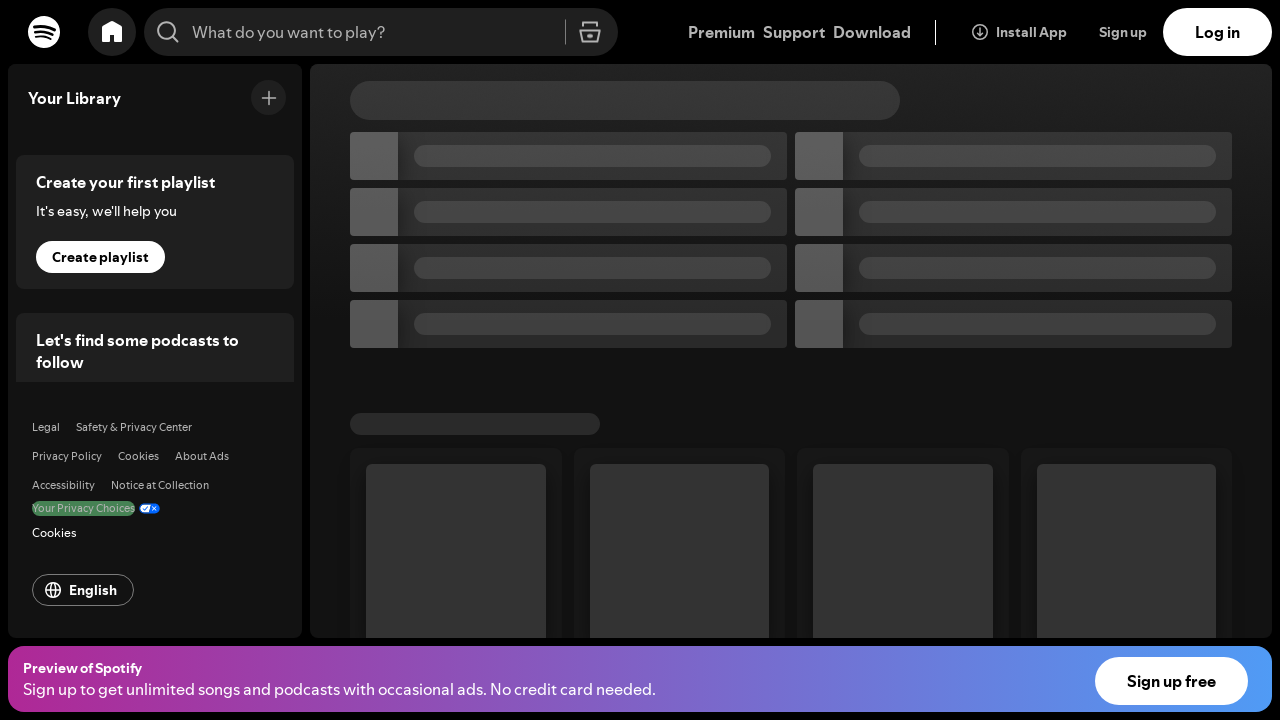